Tests dynamic loading functionality by clicking a start button and waiting for dynamically loaded content to appear

Starting URL: https://the-internet.herokuapp.com/dynamic_loading/1

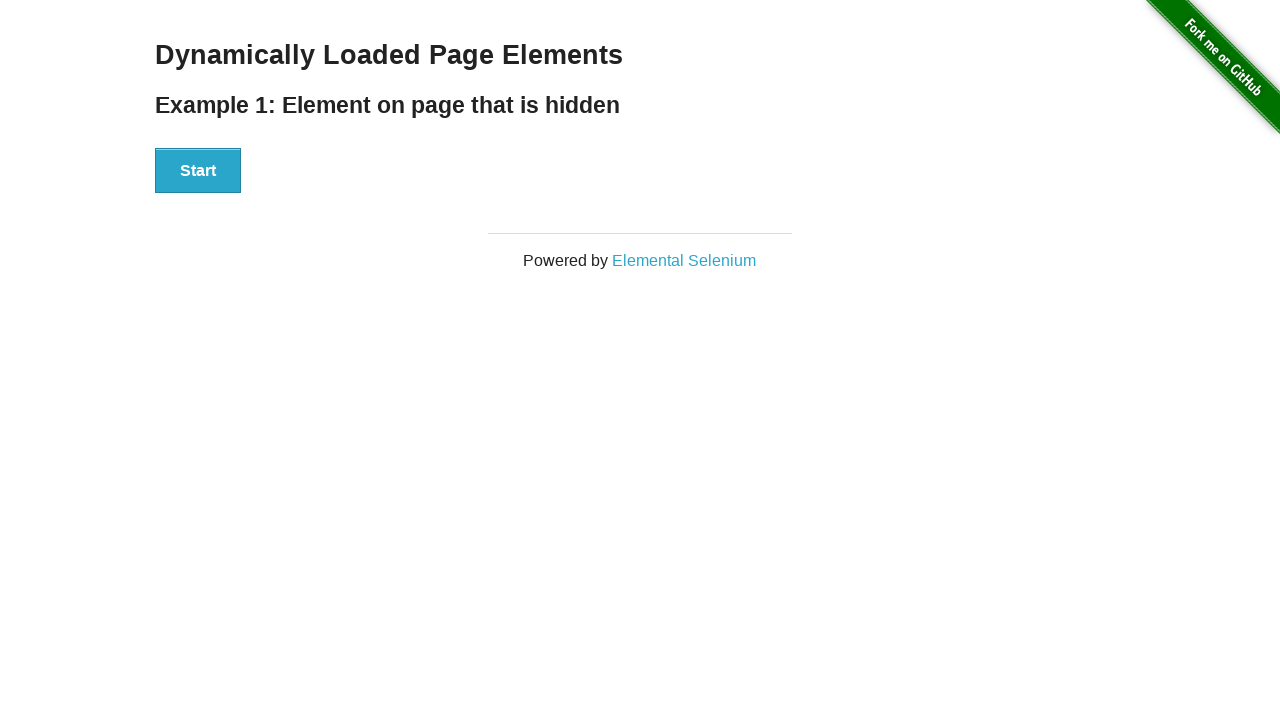

Clicked start button to initiate dynamic loading at (198, 171) on xpath=//div[@id='start']/button
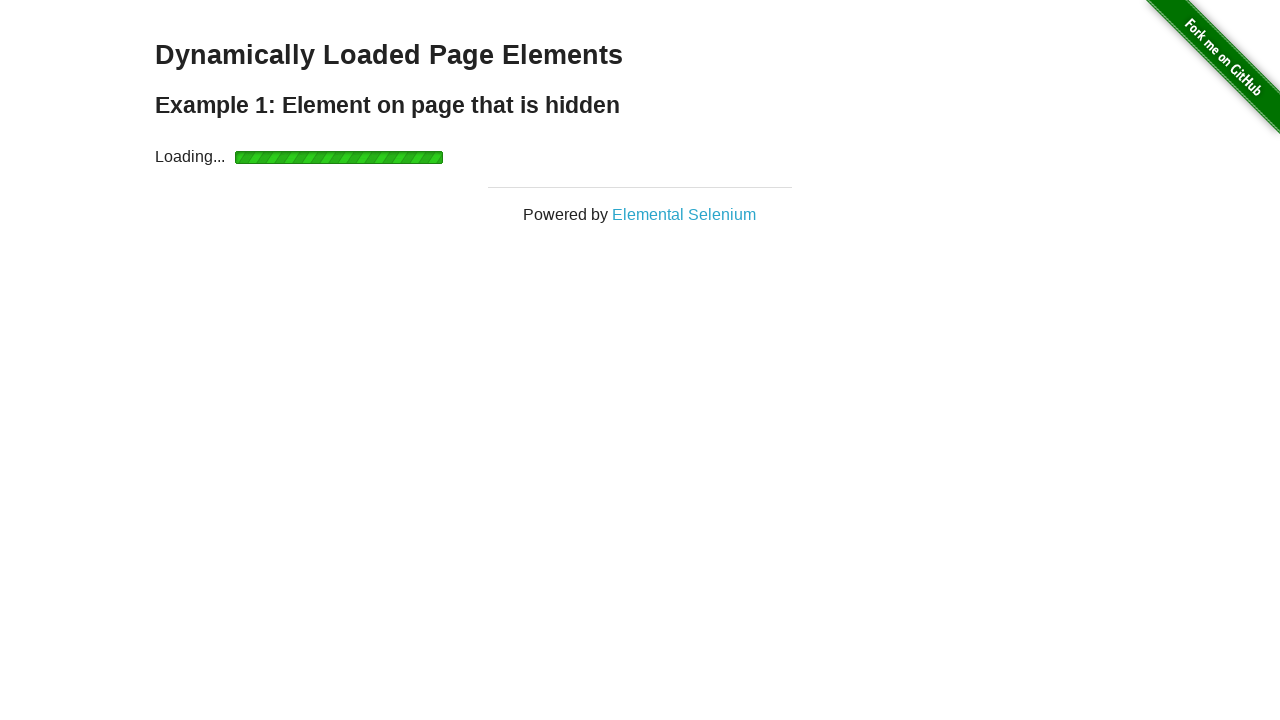

Dynamically loaded content appeared and became visible
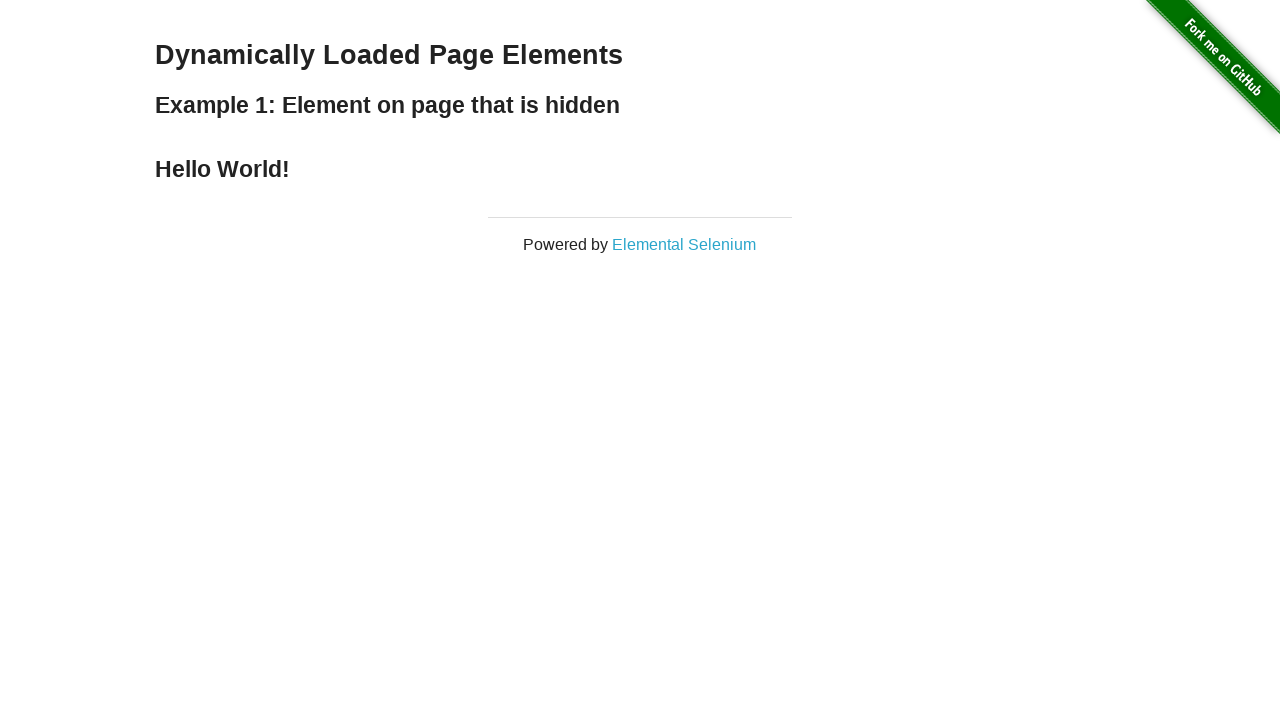

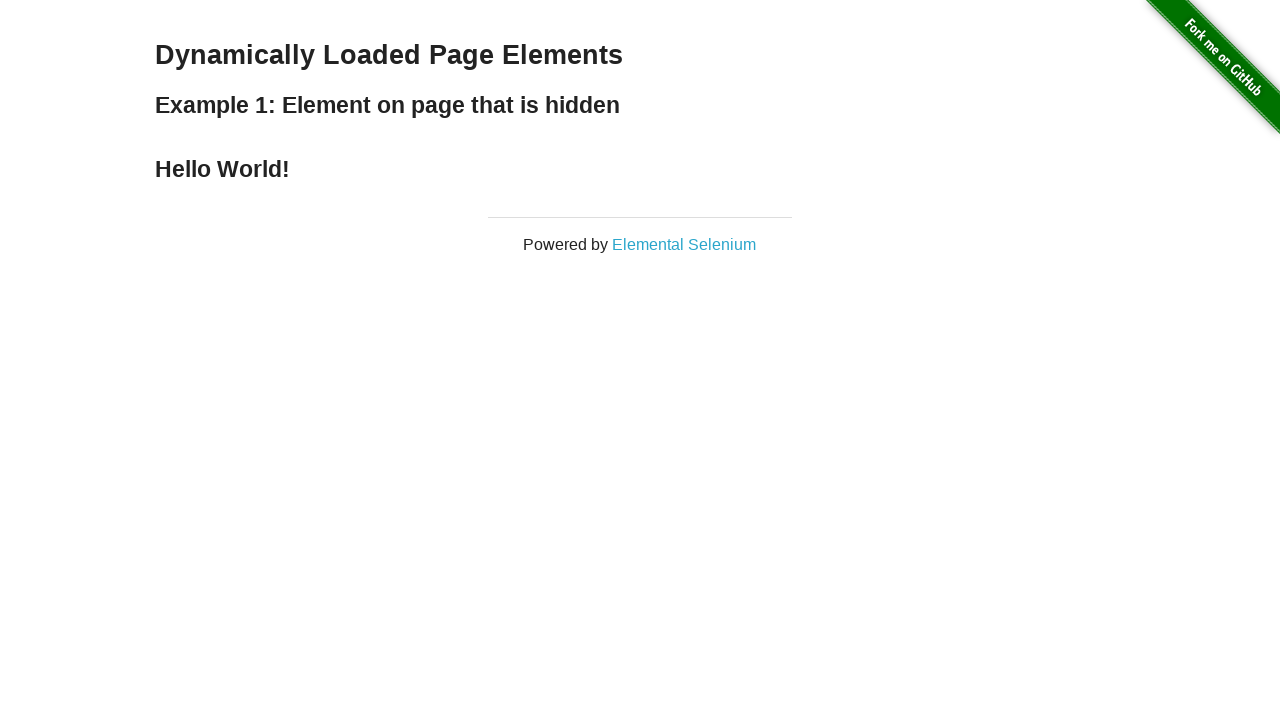